Tests the Python.org search functionality by entering a partial search term and submitting the search form

Starting URL: https://www.python.org/

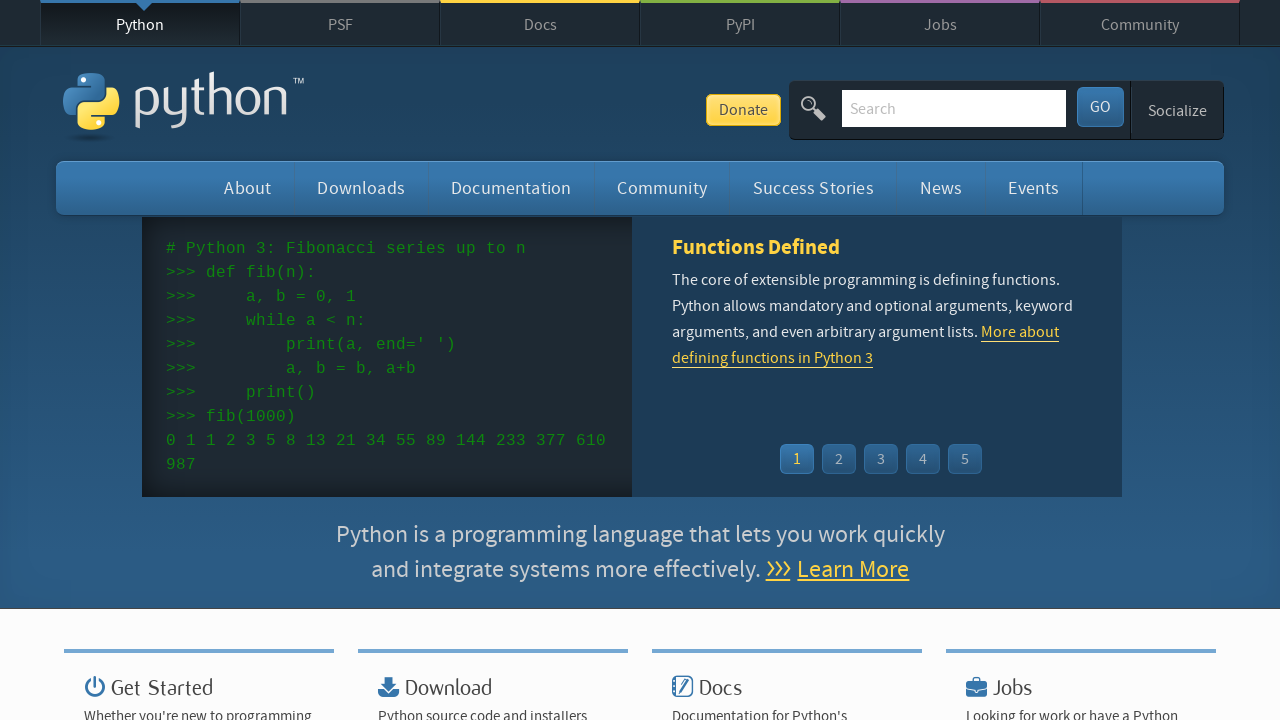

Cleared the search field on xpath=//*[@id='id-search-field']
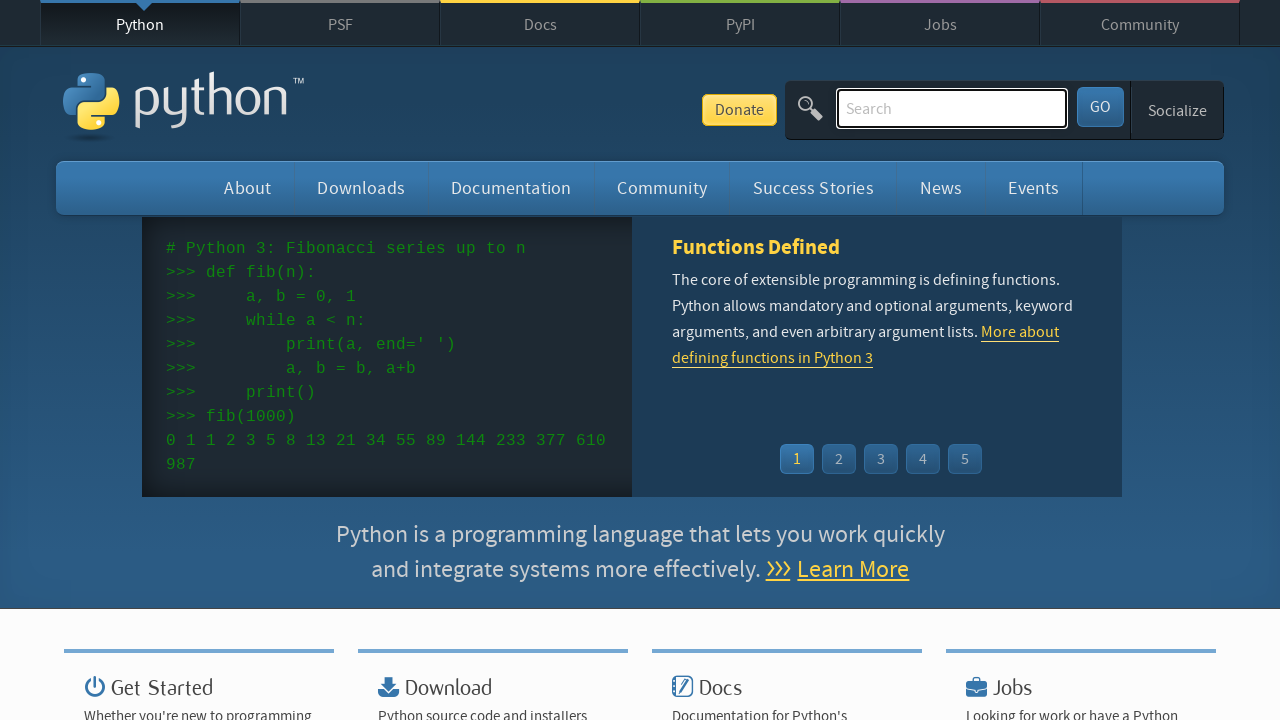

Filled search field with partial term 'loo' on xpath=//*[@id='id-search-field']
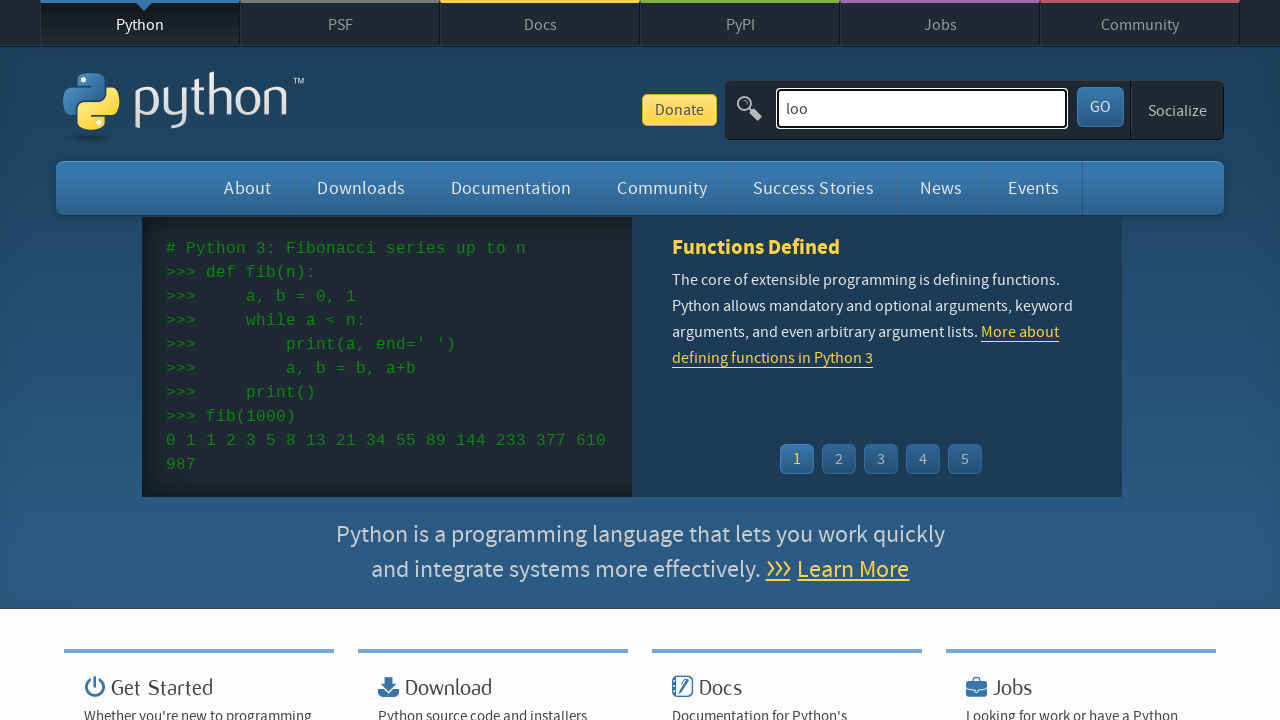

Clicked submit button to search at (1100, 107) on #submit
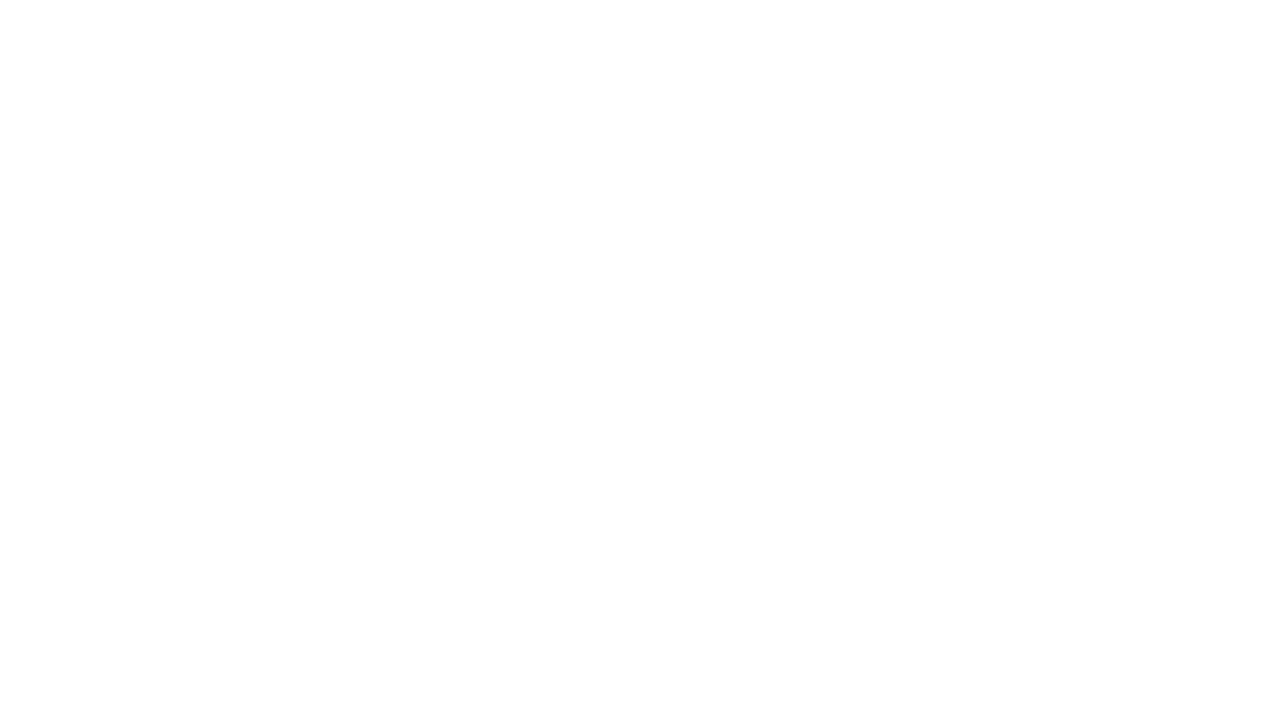

Search results page loaded successfully
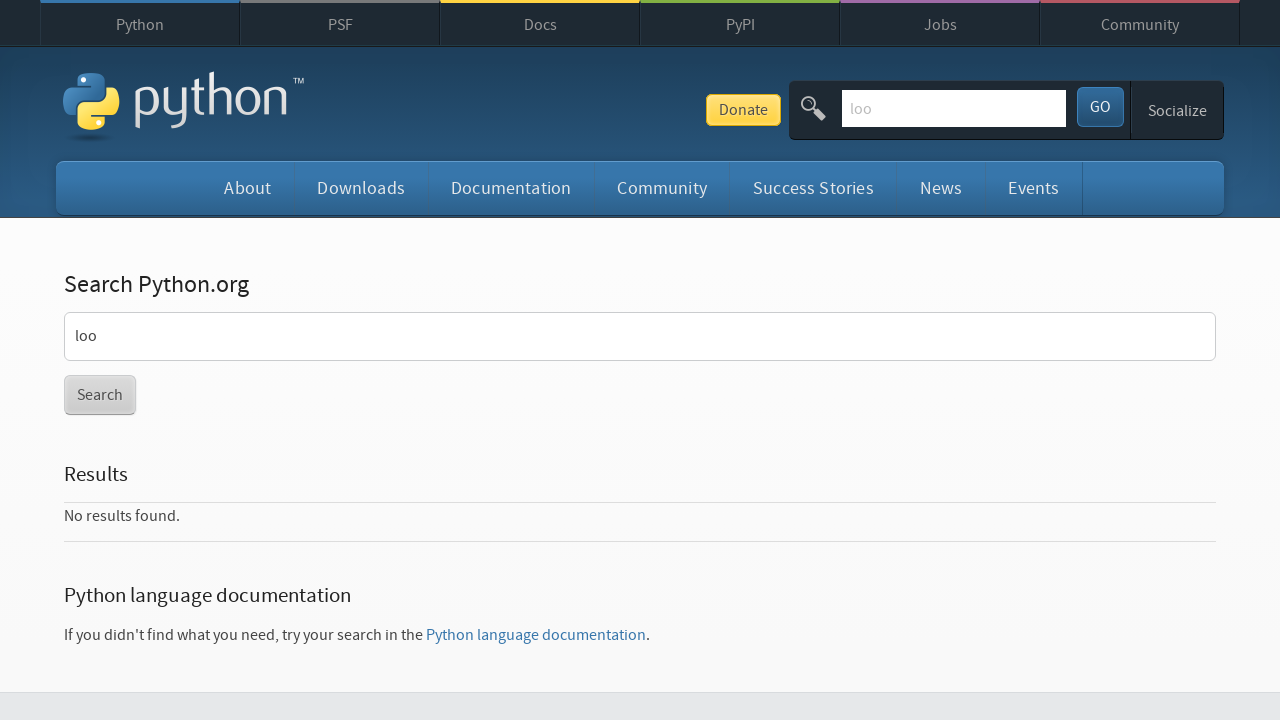

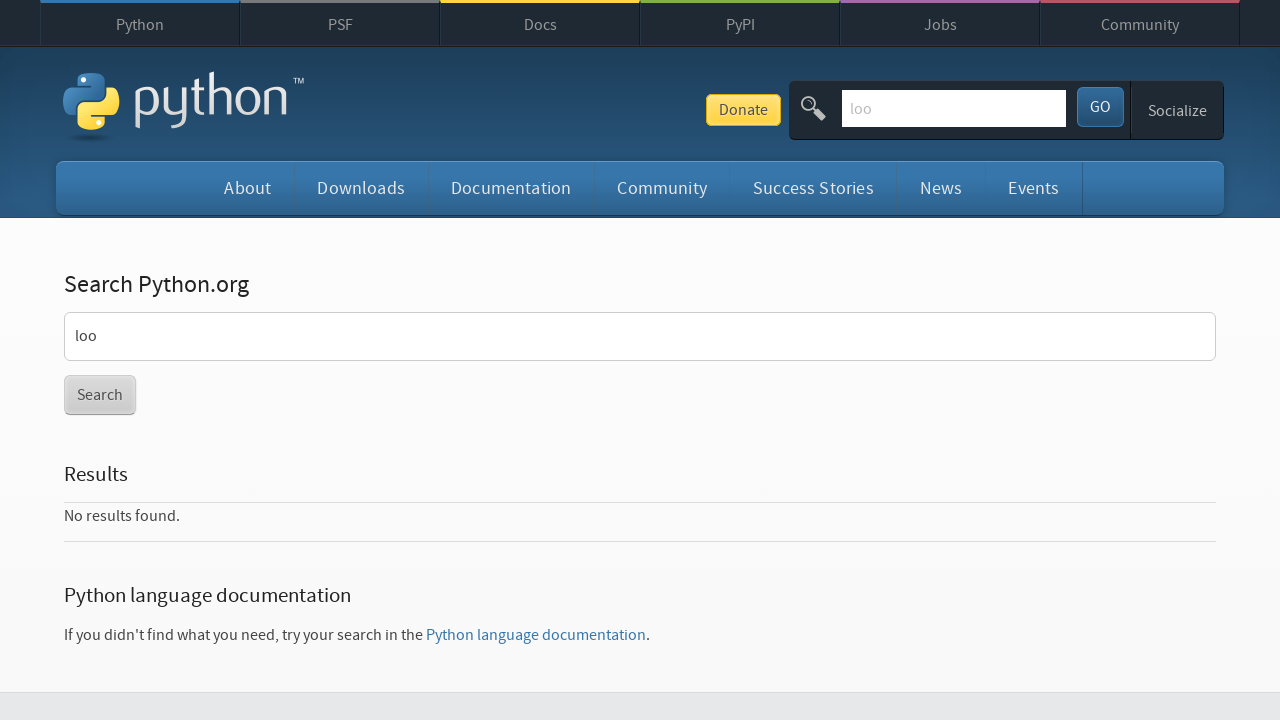